Navigates to a blog page and locates a popup window link element to verify it exists on the page

Starting URL: http://omayo.blogspot.com/

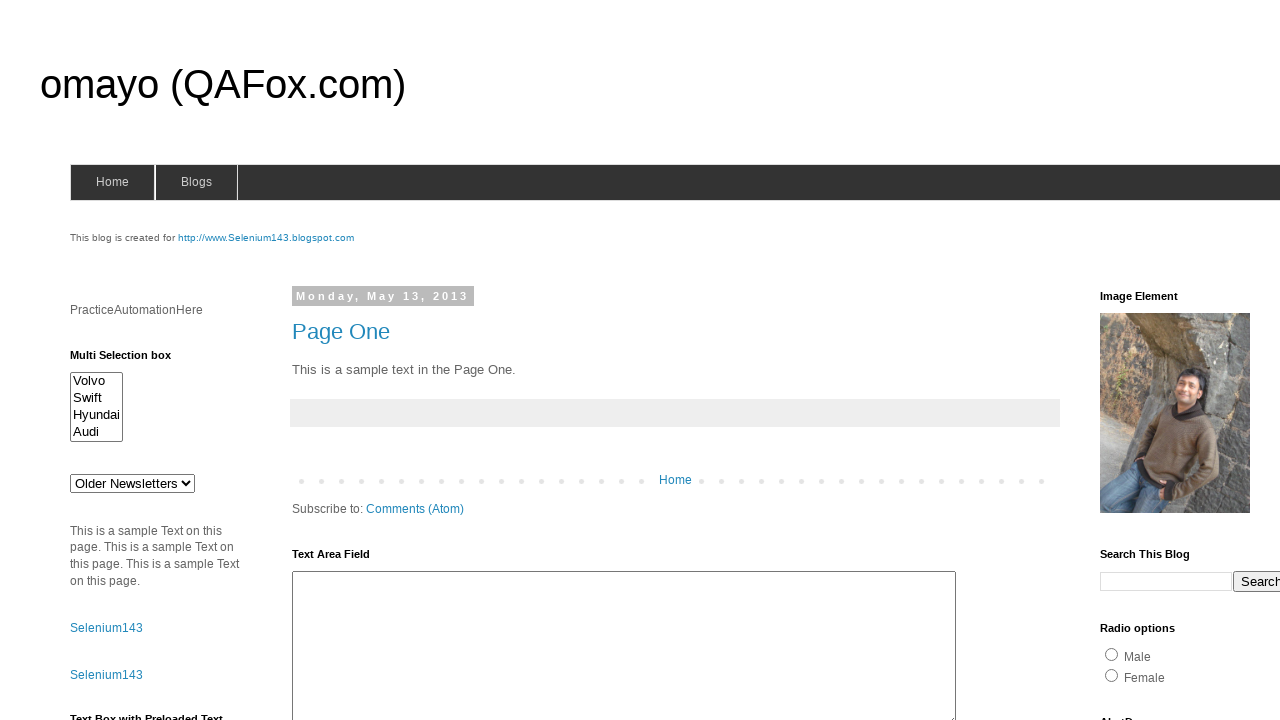

Navigated to blog page at http://omayo.blogspot.com/
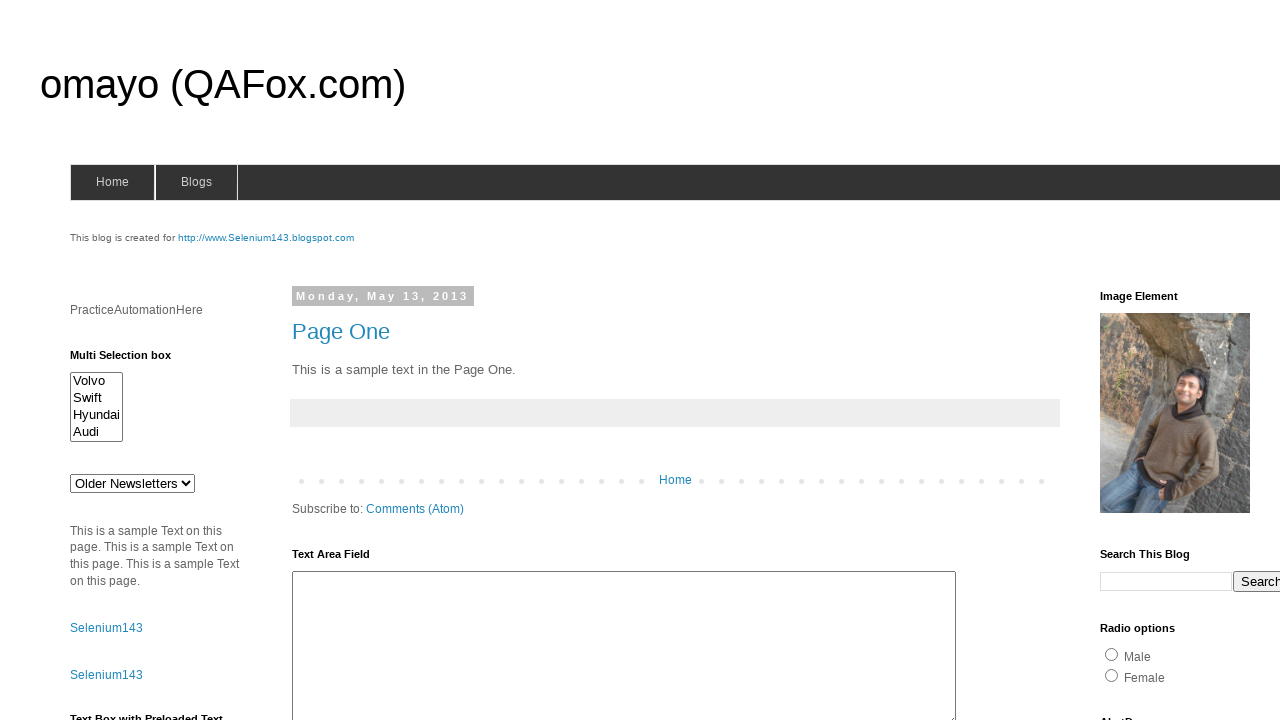

Waited for popup window link element to appear
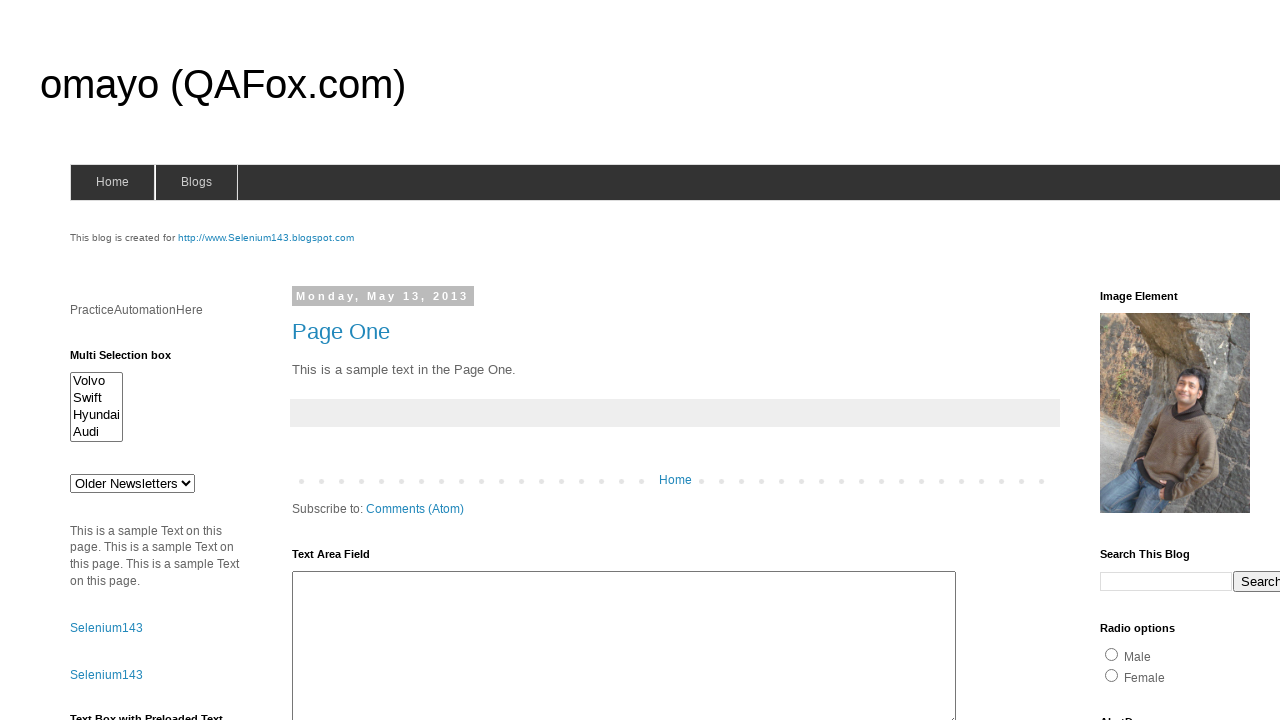

Located popup window link element on the page
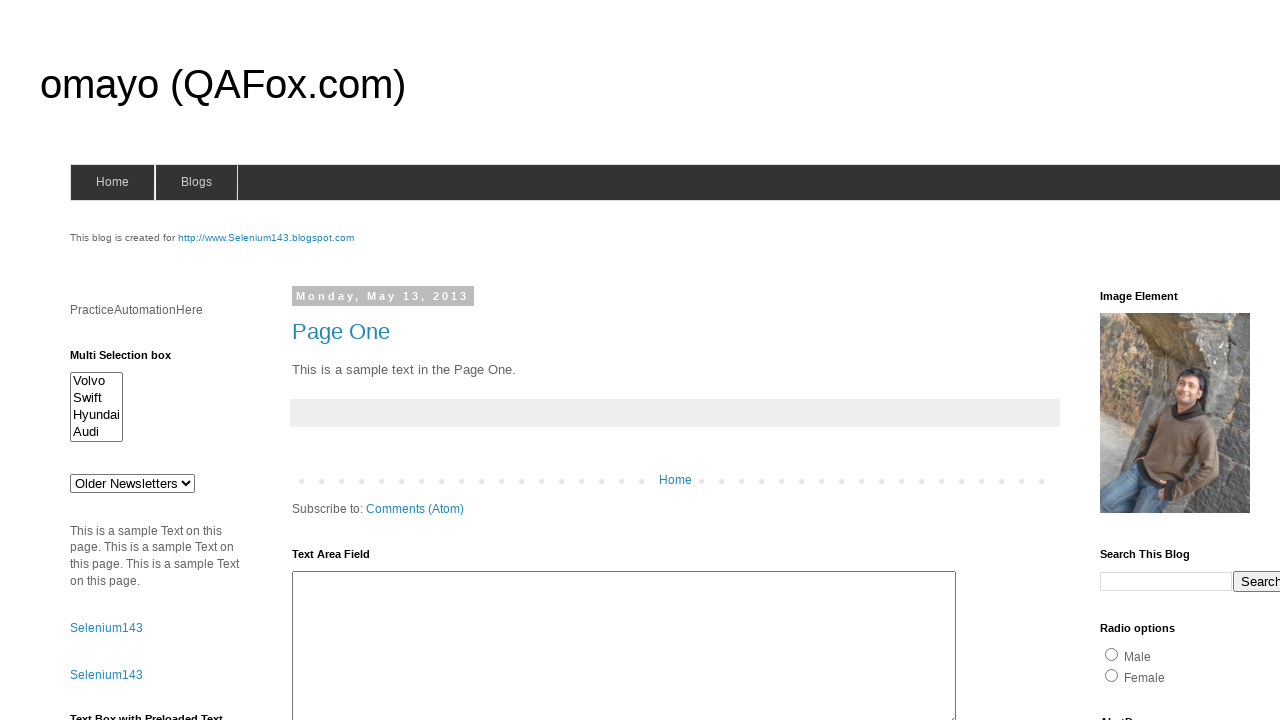

Verified that popup window link element exists and is visible
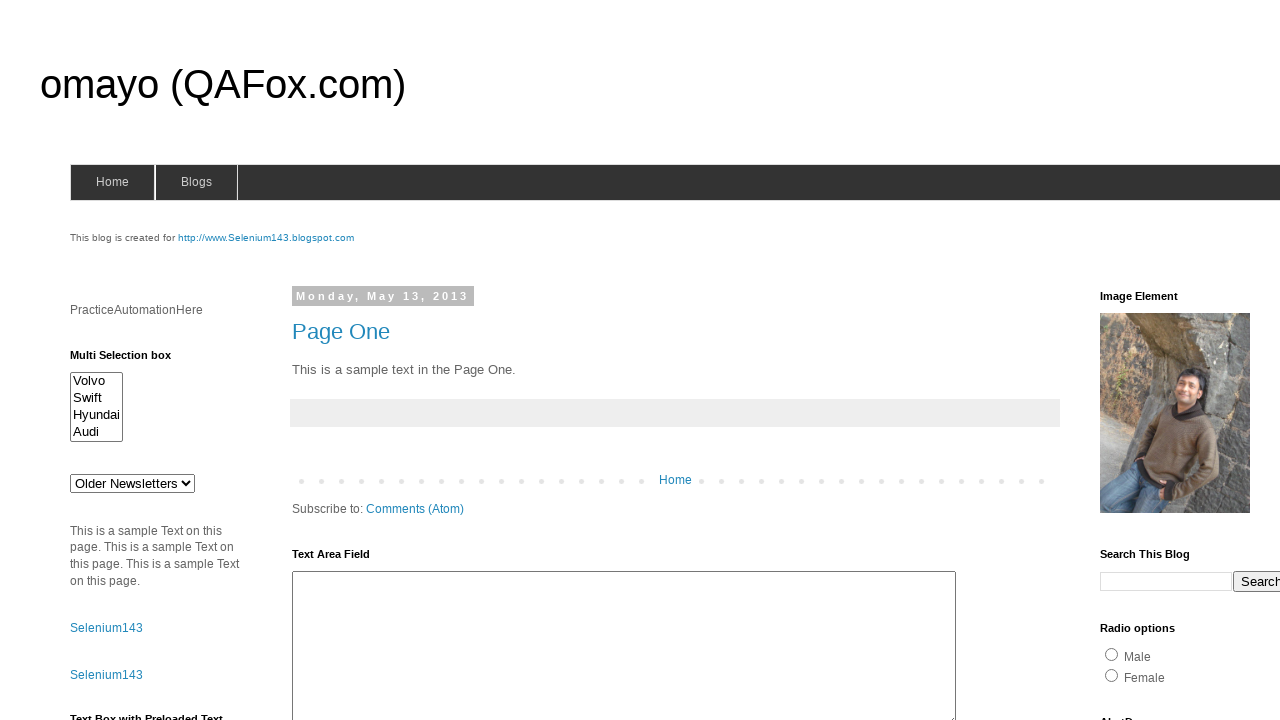

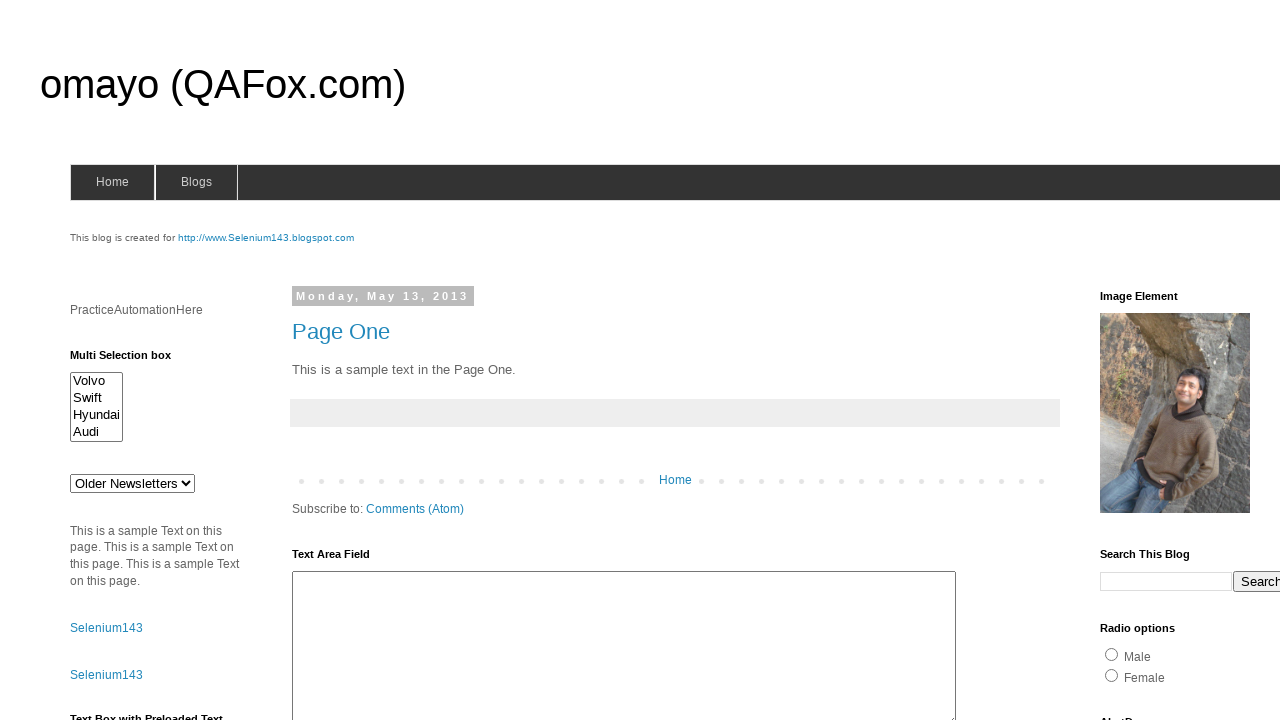